Tests static dropdown selection using different methods (by index, visible text, and value) and interacts with a passenger count dropdown by clicking increment buttons multiple times.

Starting URL: https://rahulshettyacademy.com/dropdownsPractise/

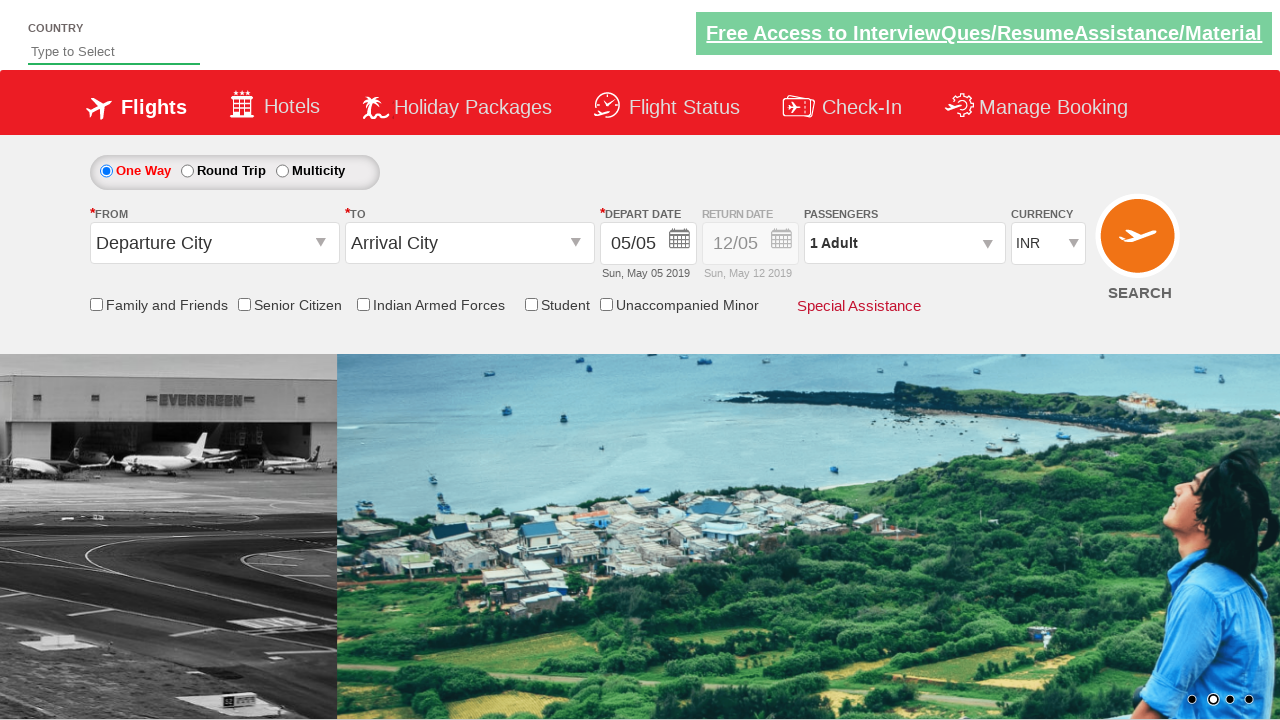

Selected 4th option from currency dropdown by index on #ctl00_mainContent_DropDownListCurrency
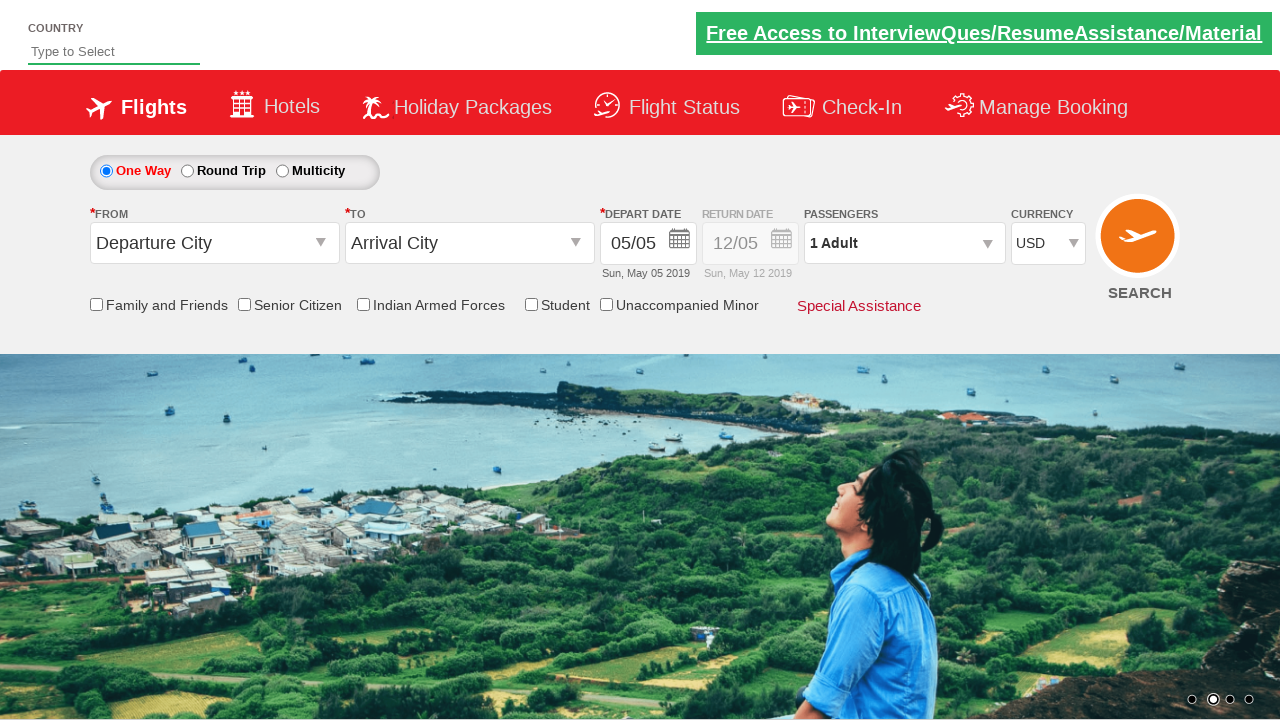

Selected AED currency by visible text on #ctl00_mainContent_DropDownListCurrency
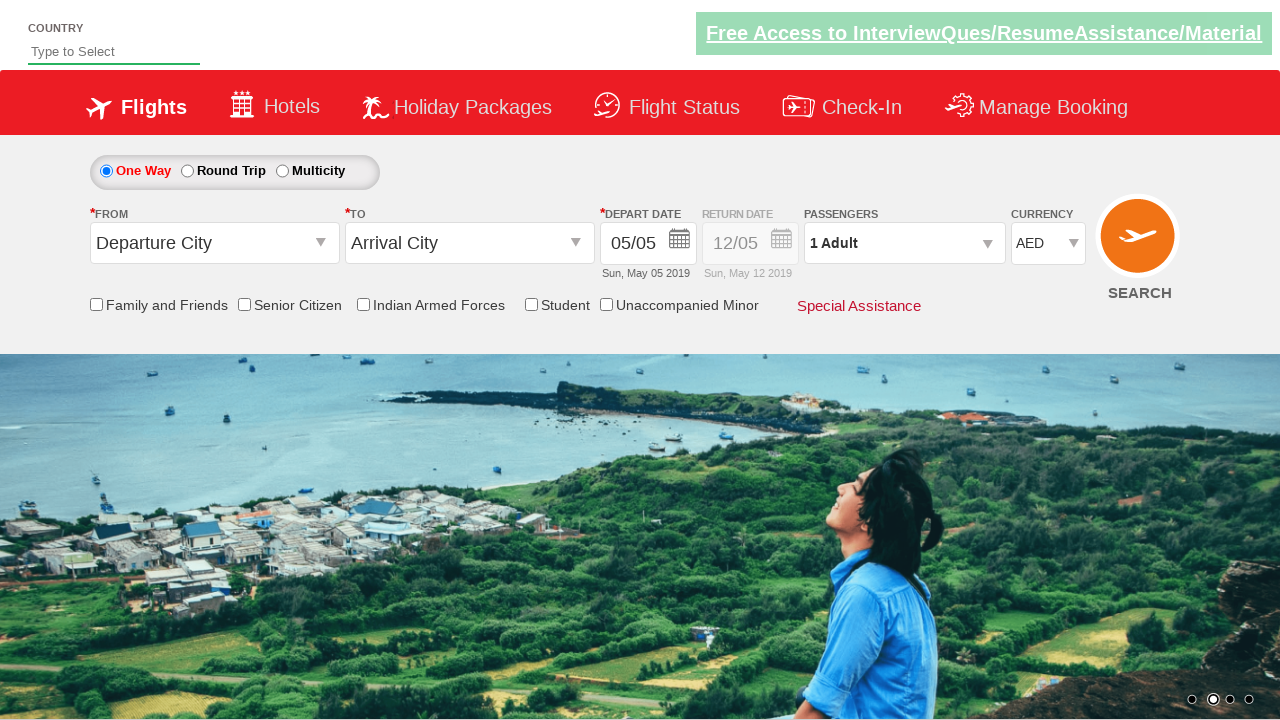

Selected INR currency by value on #ctl00_mainContent_DropDownListCurrency
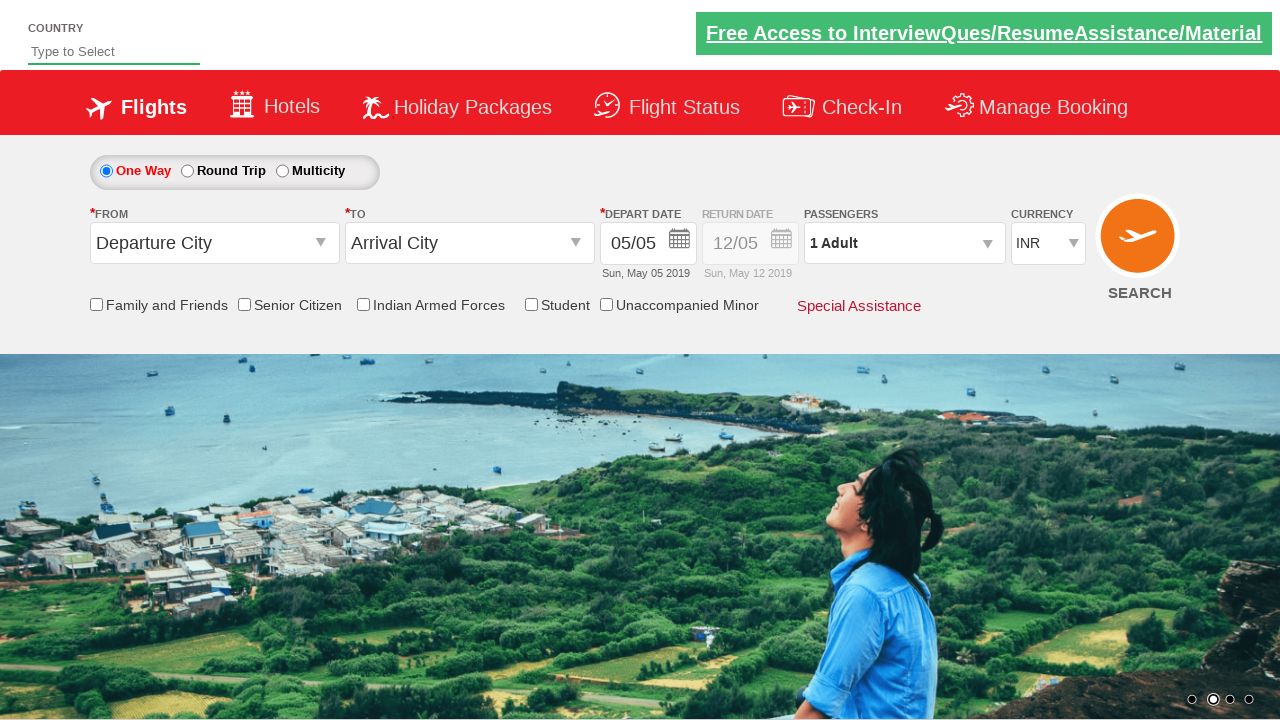

Clicked on passenger info dropdown to open it at (904, 243) on #divpaxinfo
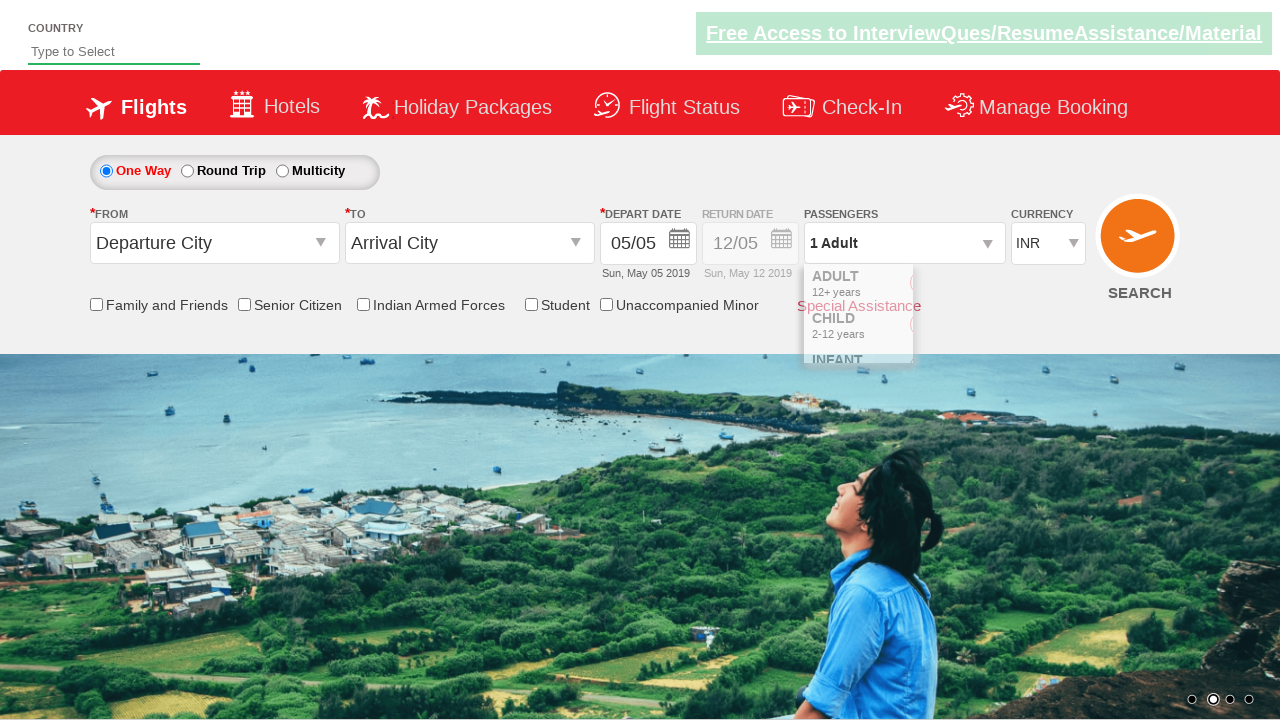

Waited for passenger dropdown to open
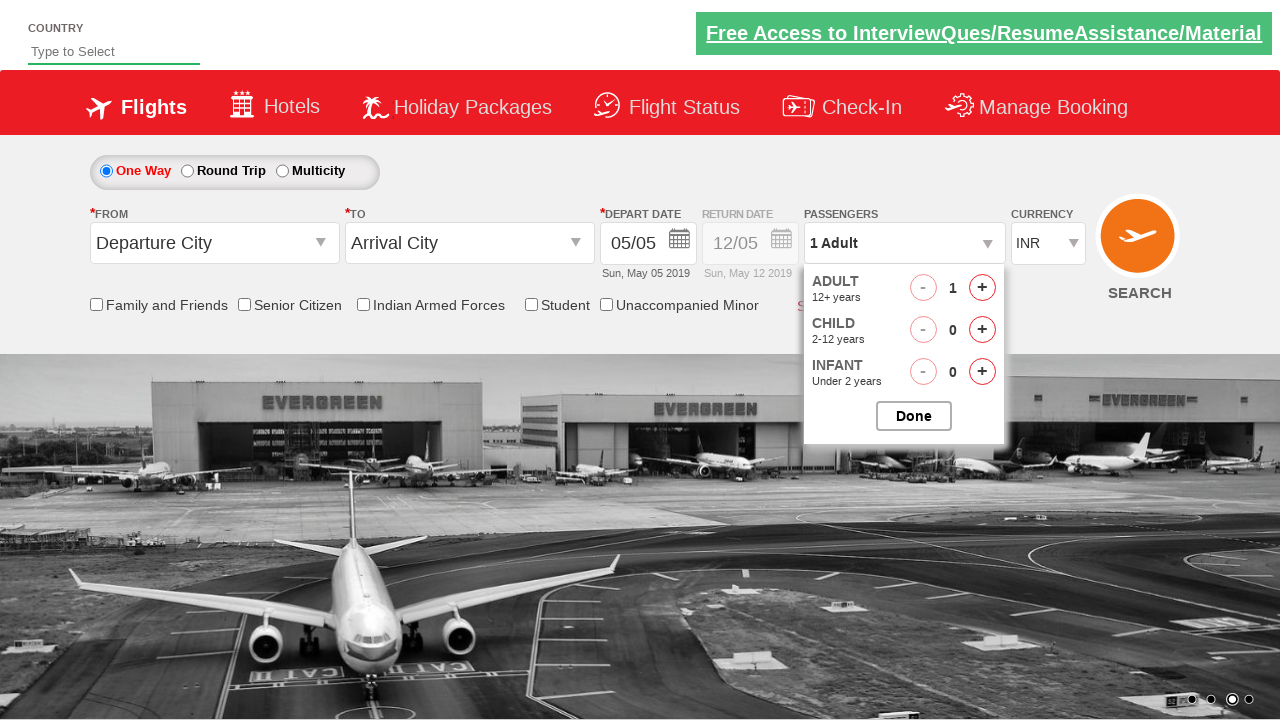

Clicked increment button for adults (iteration 1/4) at (982, 288) on #hrefIncAdt
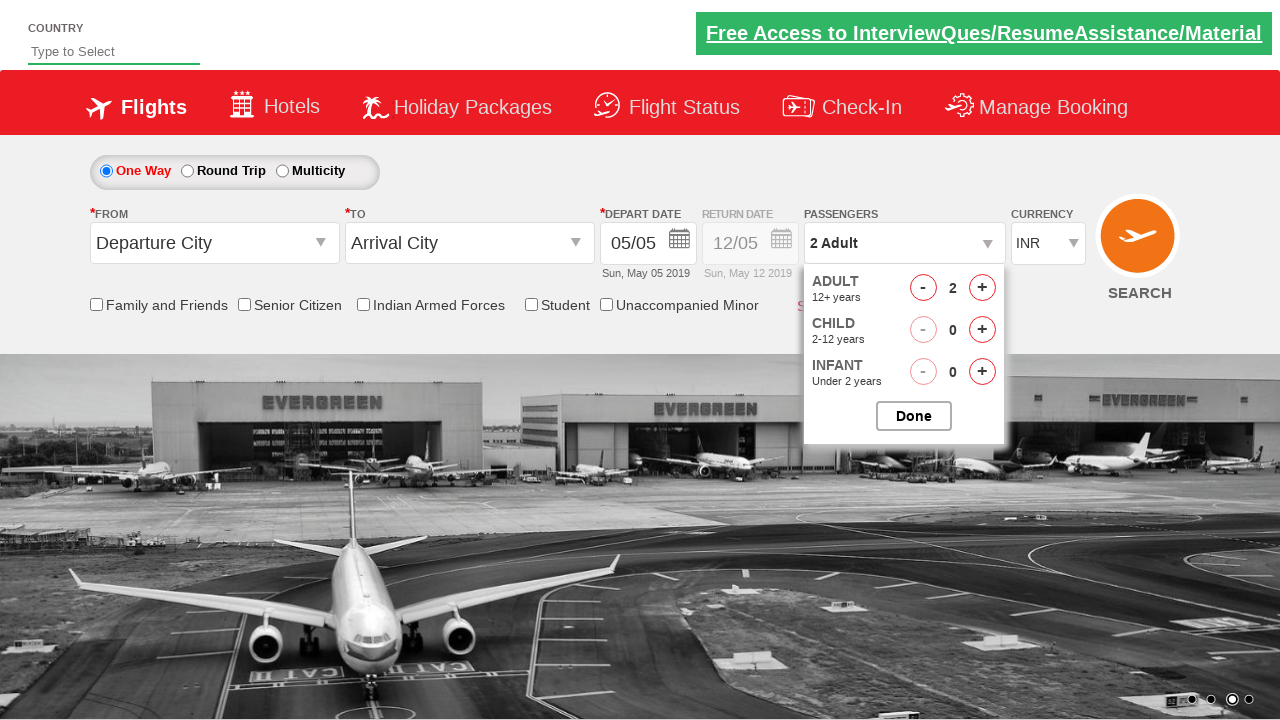

Clicked increment button for adults (iteration 2/4) at (982, 288) on #hrefIncAdt
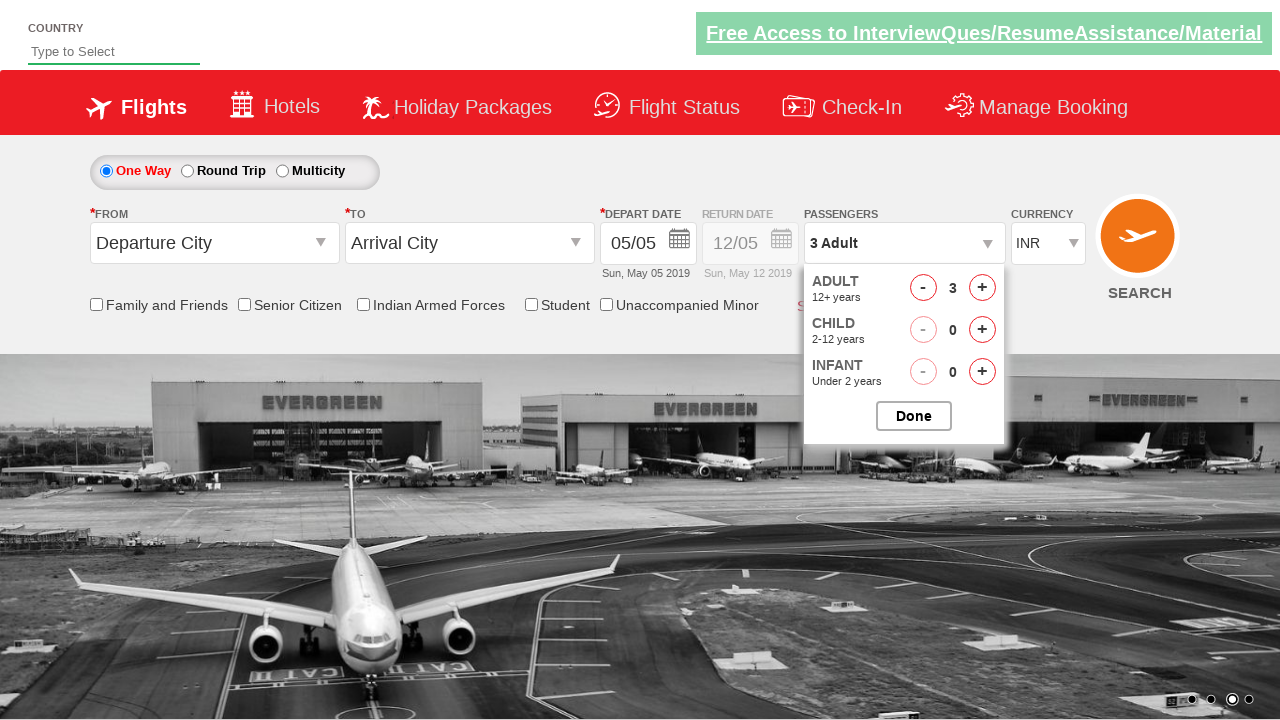

Clicked increment button for adults (iteration 3/4) at (982, 288) on #hrefIncAdt
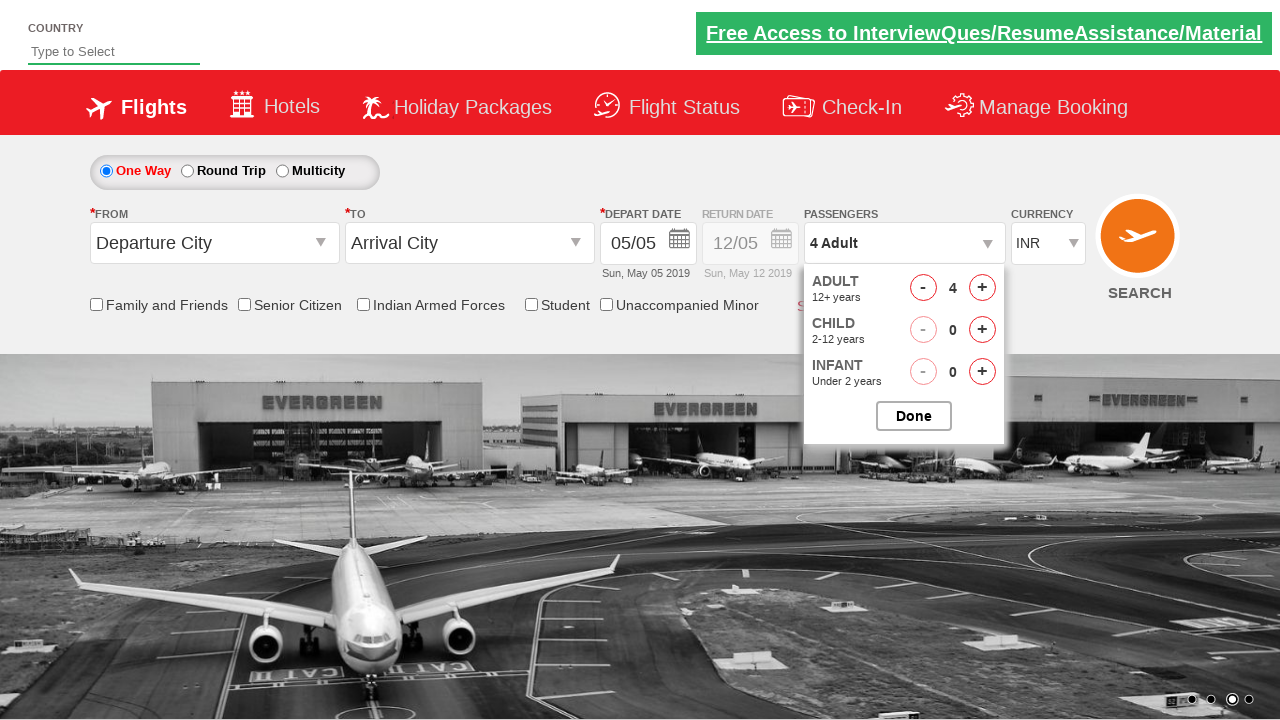

Clicked increment button for adults (iteration 4/4) at (982, 288) on #hrefIncAdt
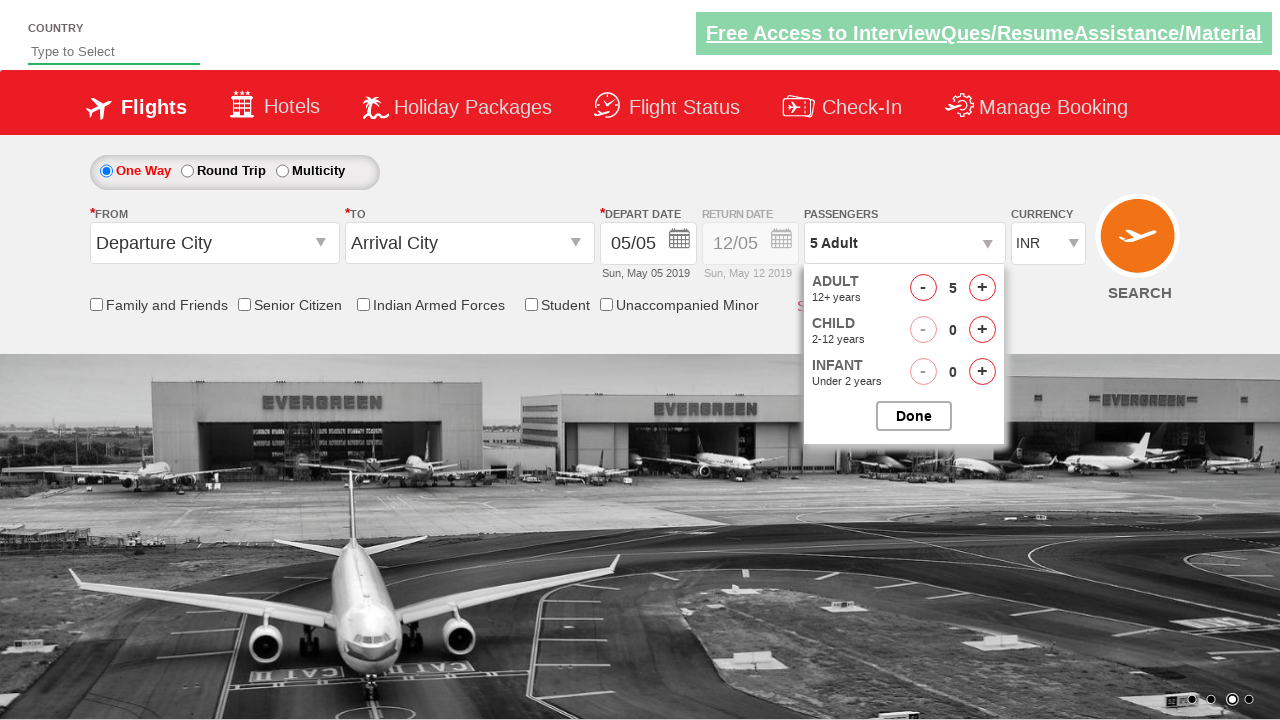

Clicked close button to close passenger options dropdown at (914, 416) on #btnclosepaxoption
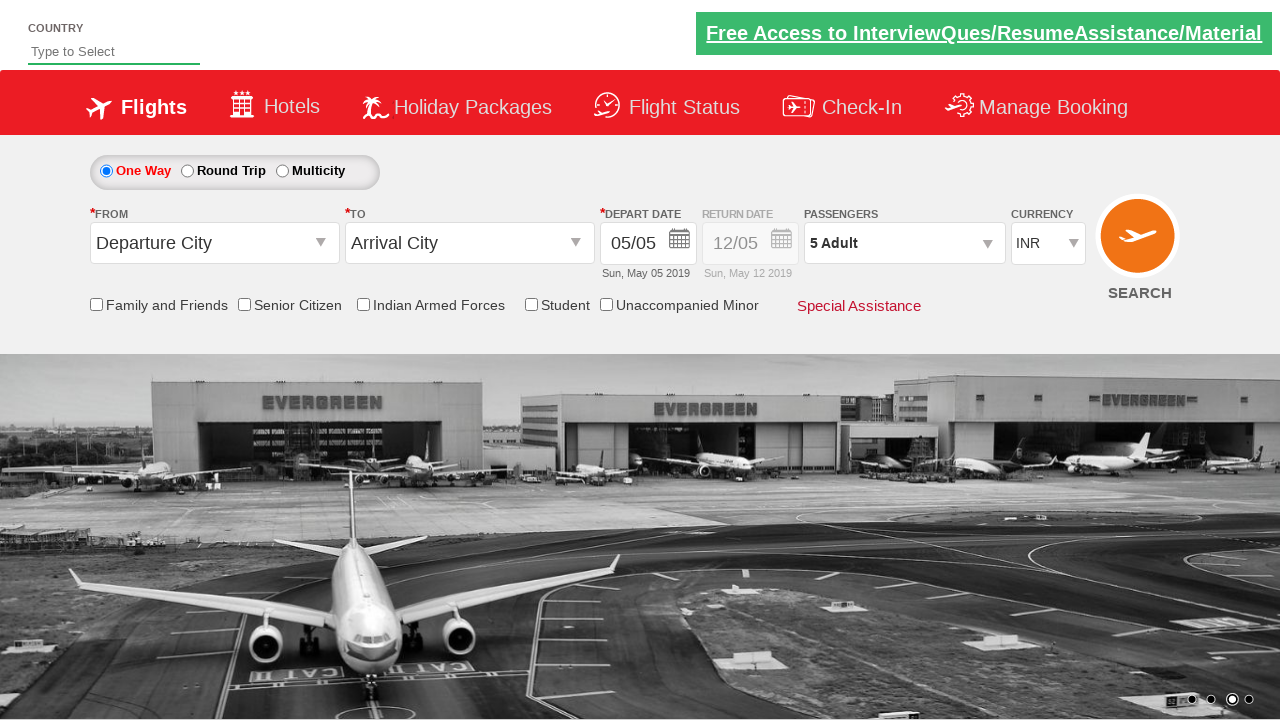

Verified passenger info element is available after closing dropdown
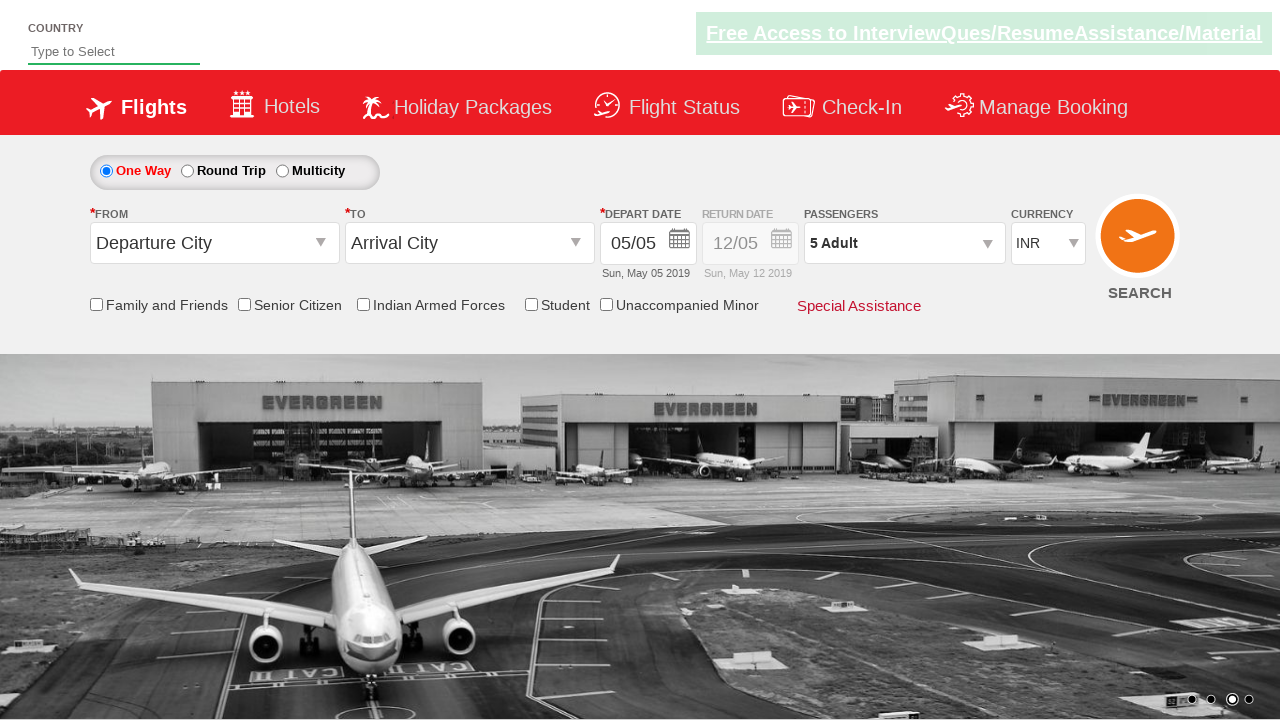

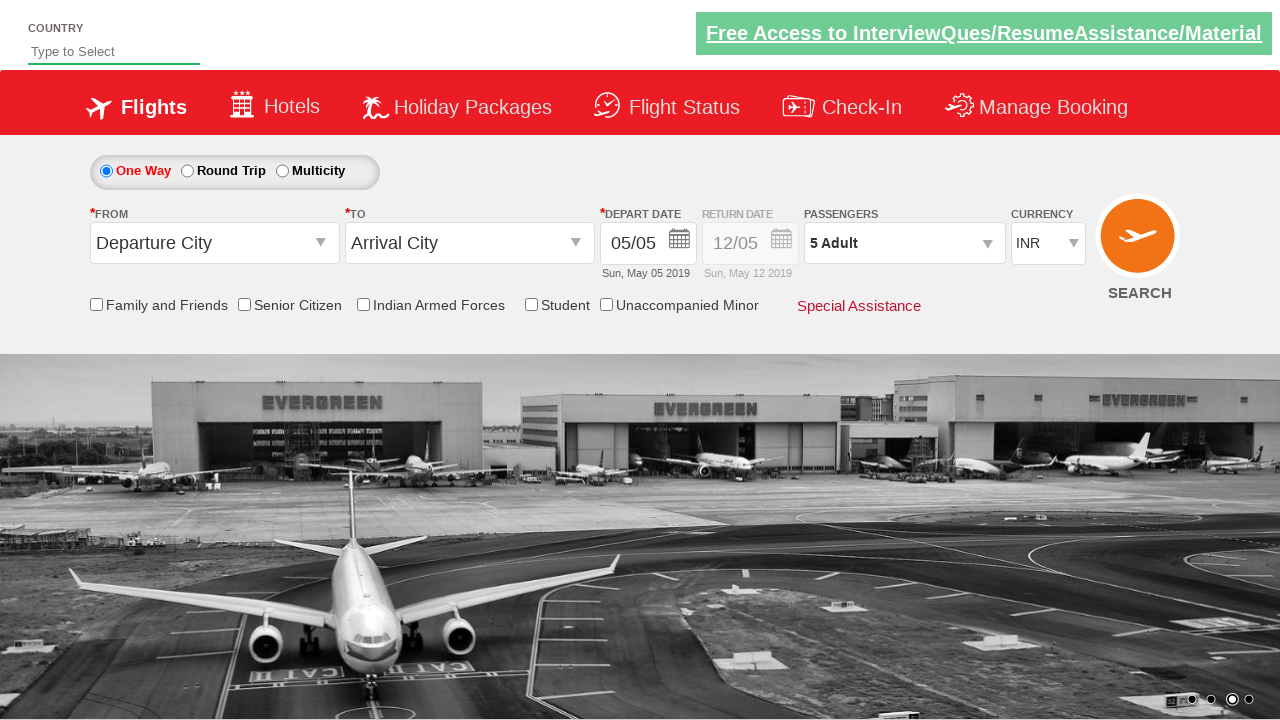